Tests that entering a password with less than 6 characters displays validation errors

Starting URL: https://alada.vn/tai-khoan/dang-ky.html

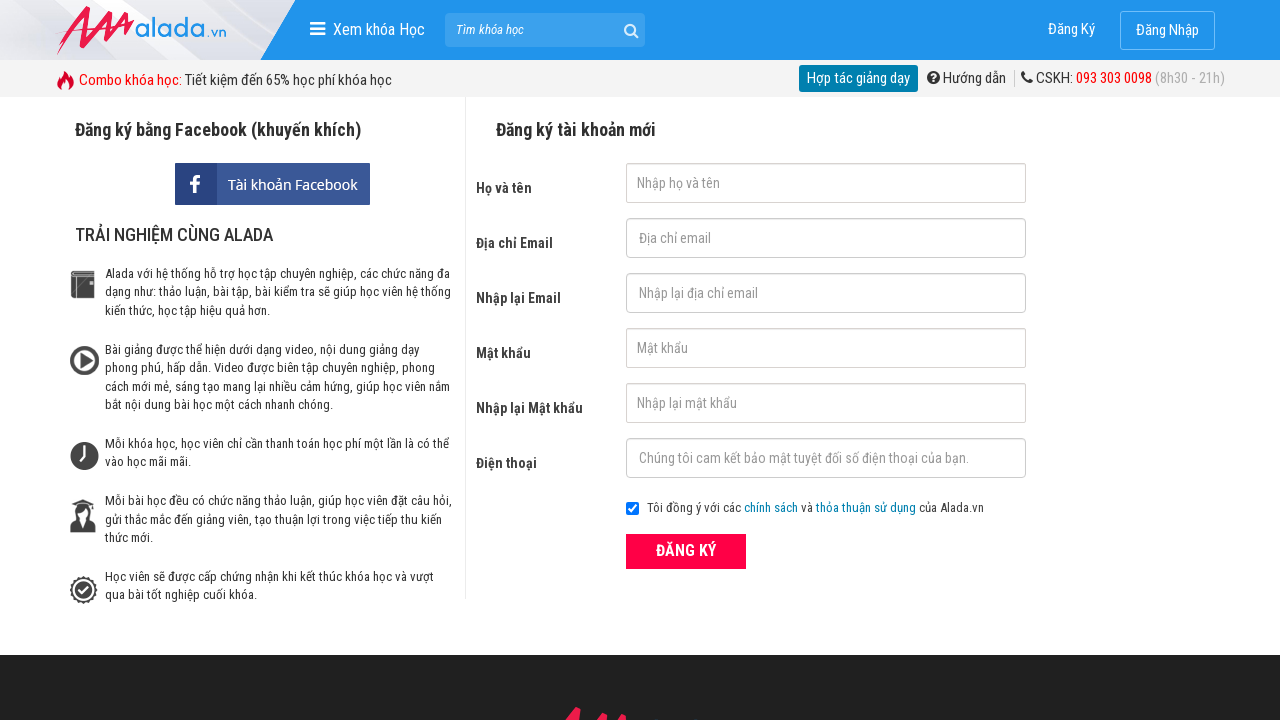

Filled first name field with 'John Kennedy' on input#txtFirstname
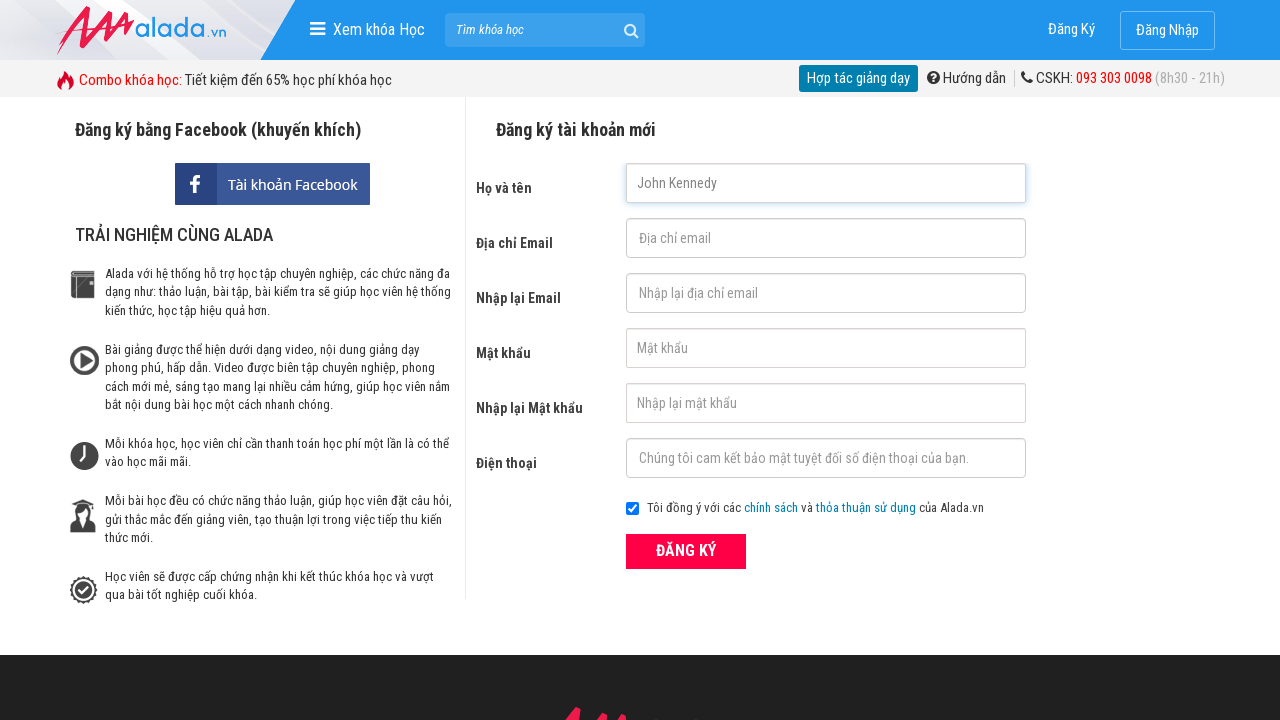

Filled email field with 'johnwick@gmail.net' on input#txtEmail
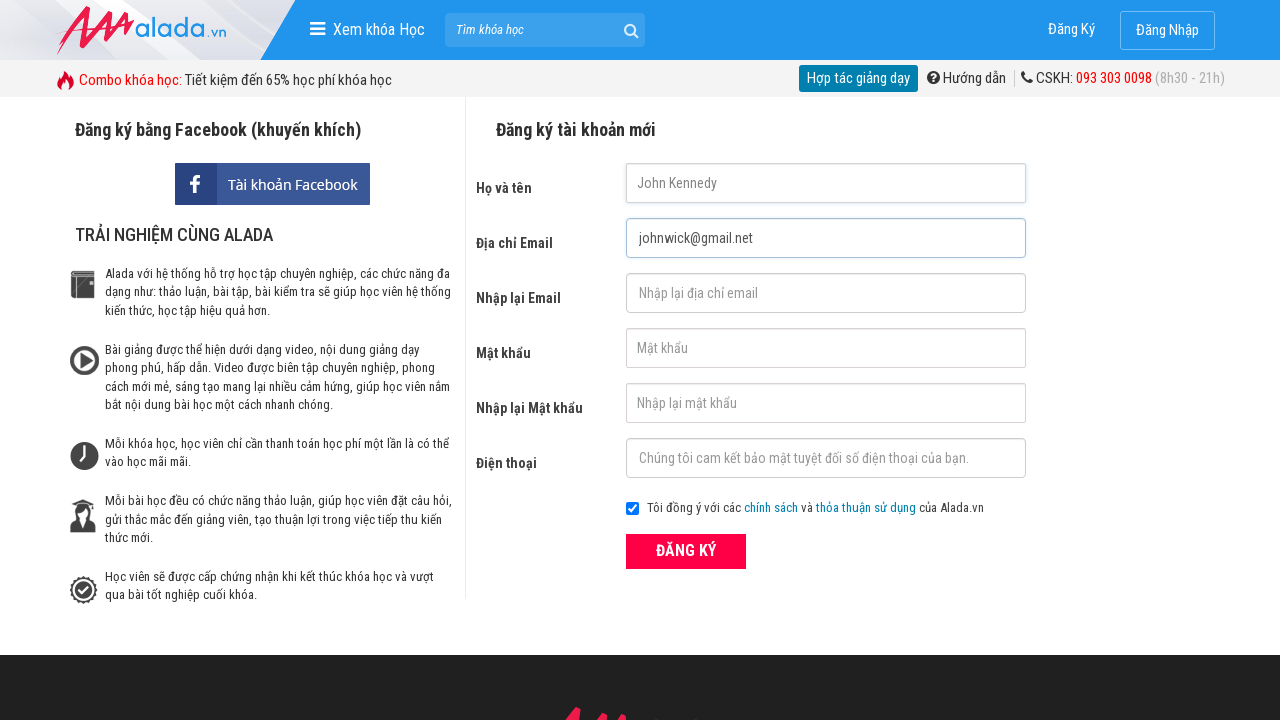

Filled confirm email field with 'johnwick@gmail.net' on input#txtCEmail
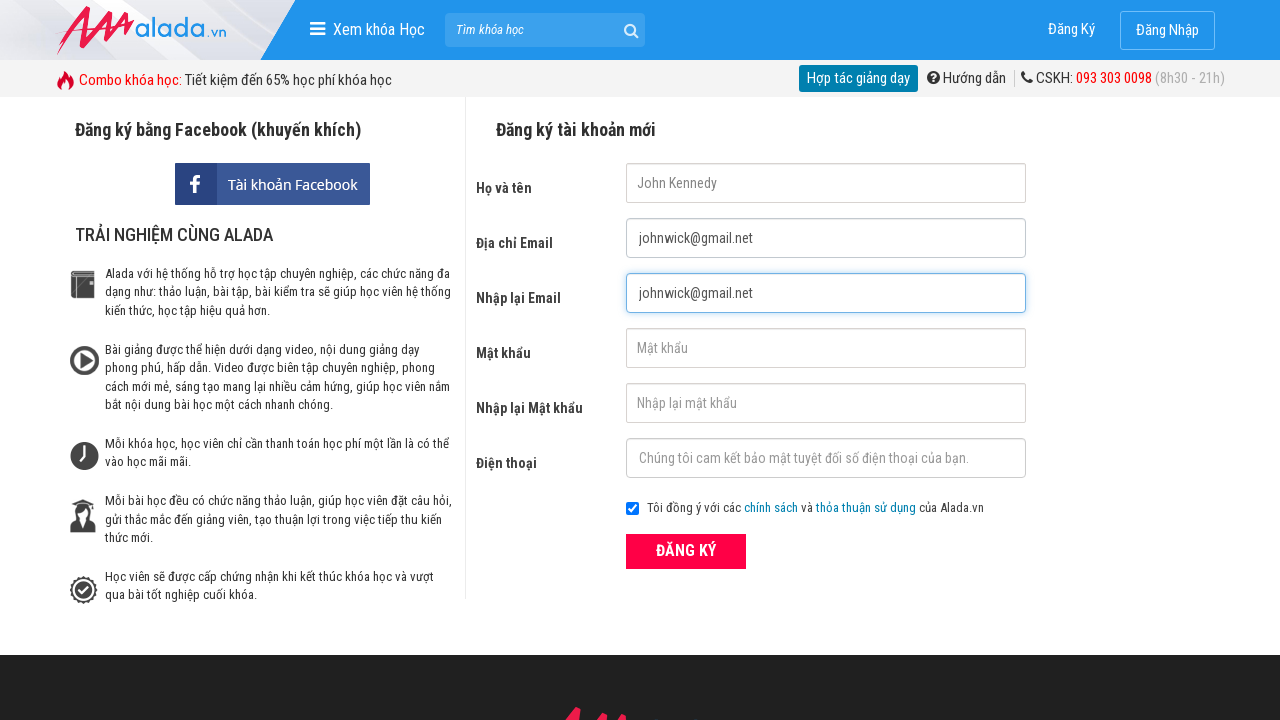

Filled password field with '123' (less than 6 characters) on input#txtPassword
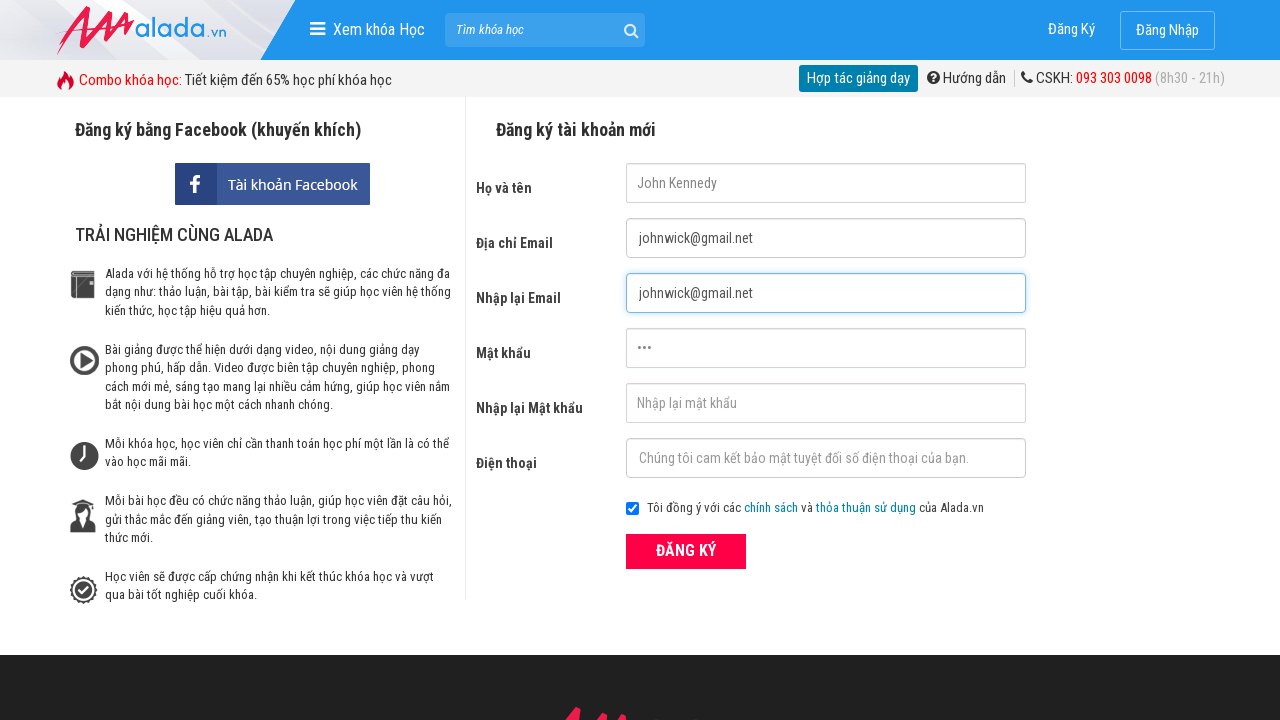

Filled confirm password field with '123' (less than 6 characters) on input#txtCPassword
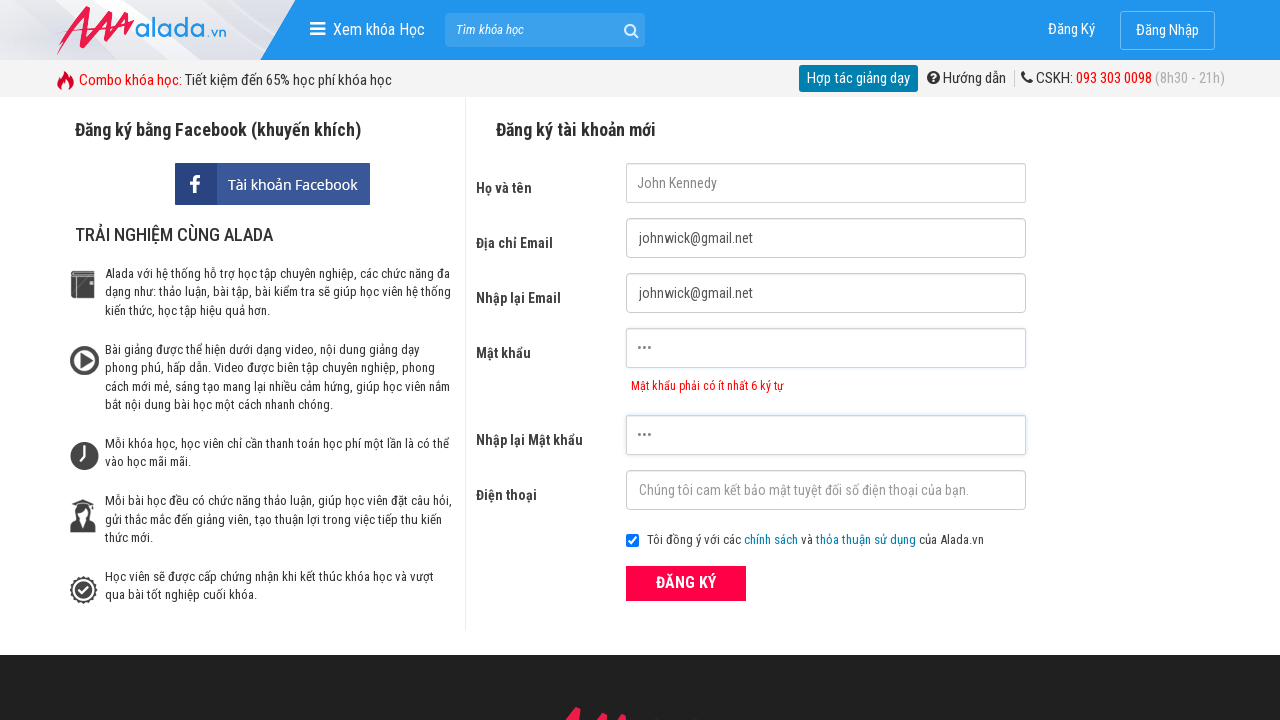

Filled phone field with '0123456789' on input#txtPhone
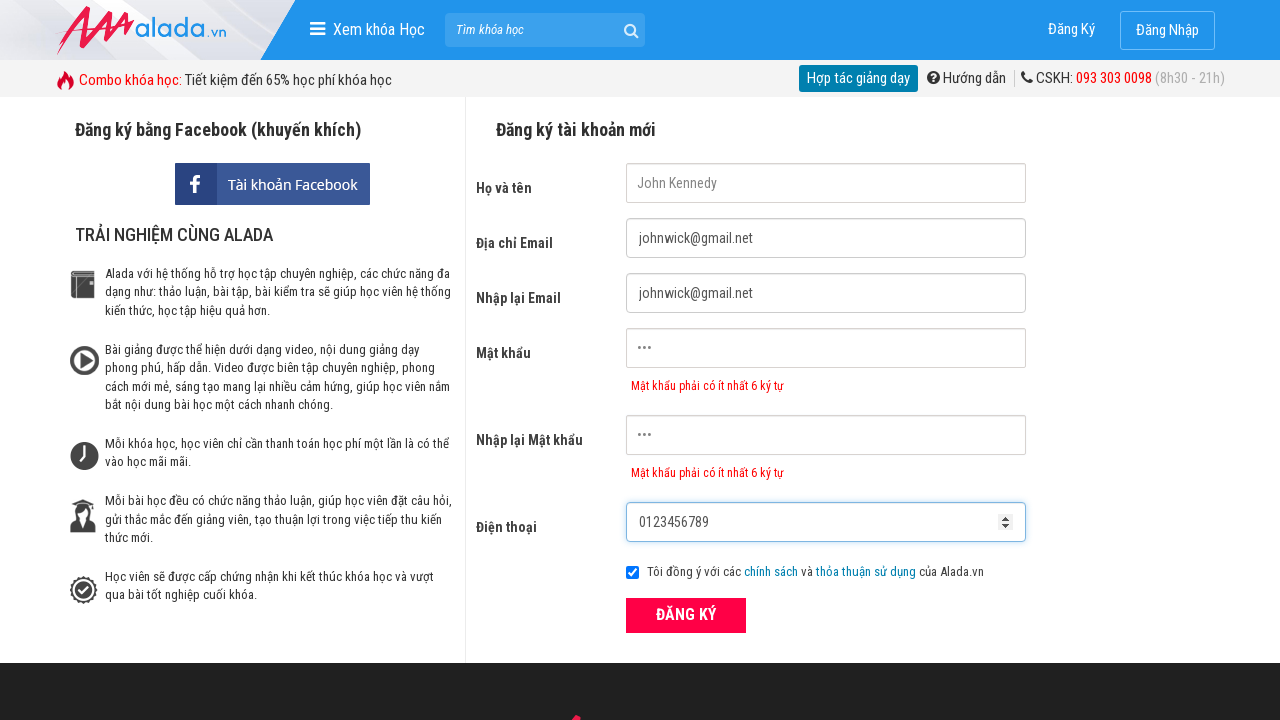

Clicked submit button to register at (686, 615) on button[type='submit']
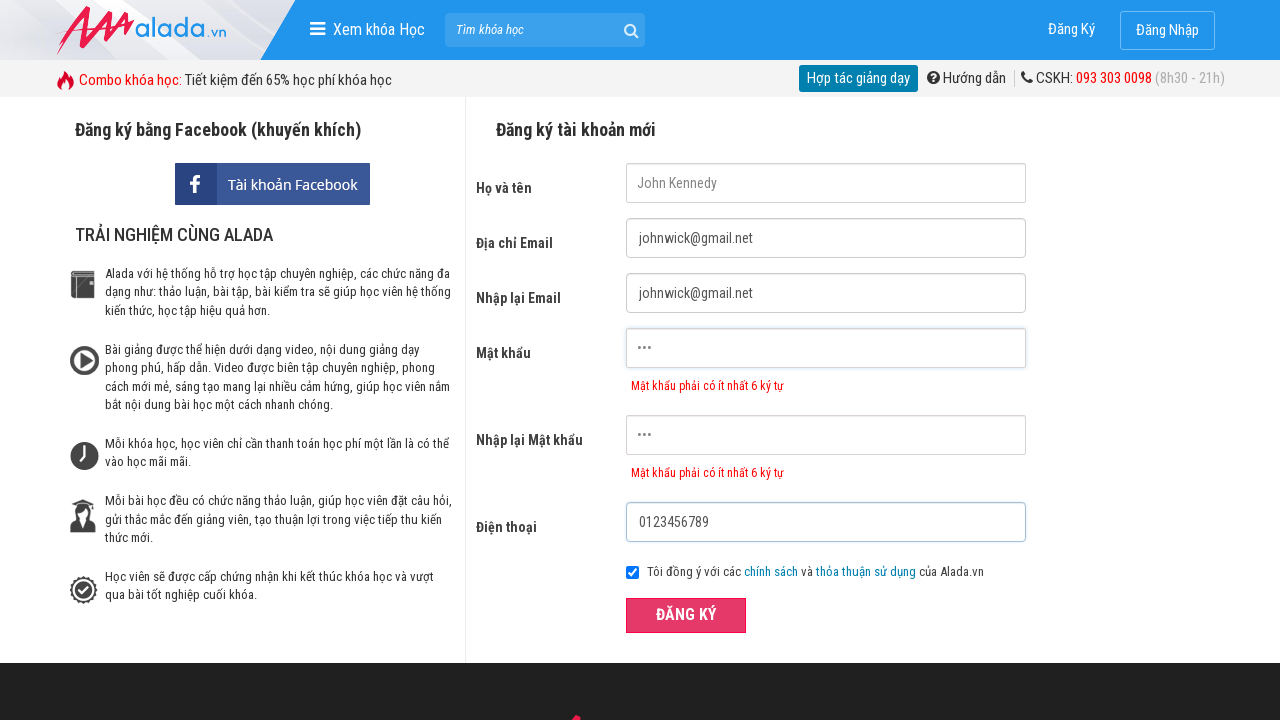

Password validation error message appeared
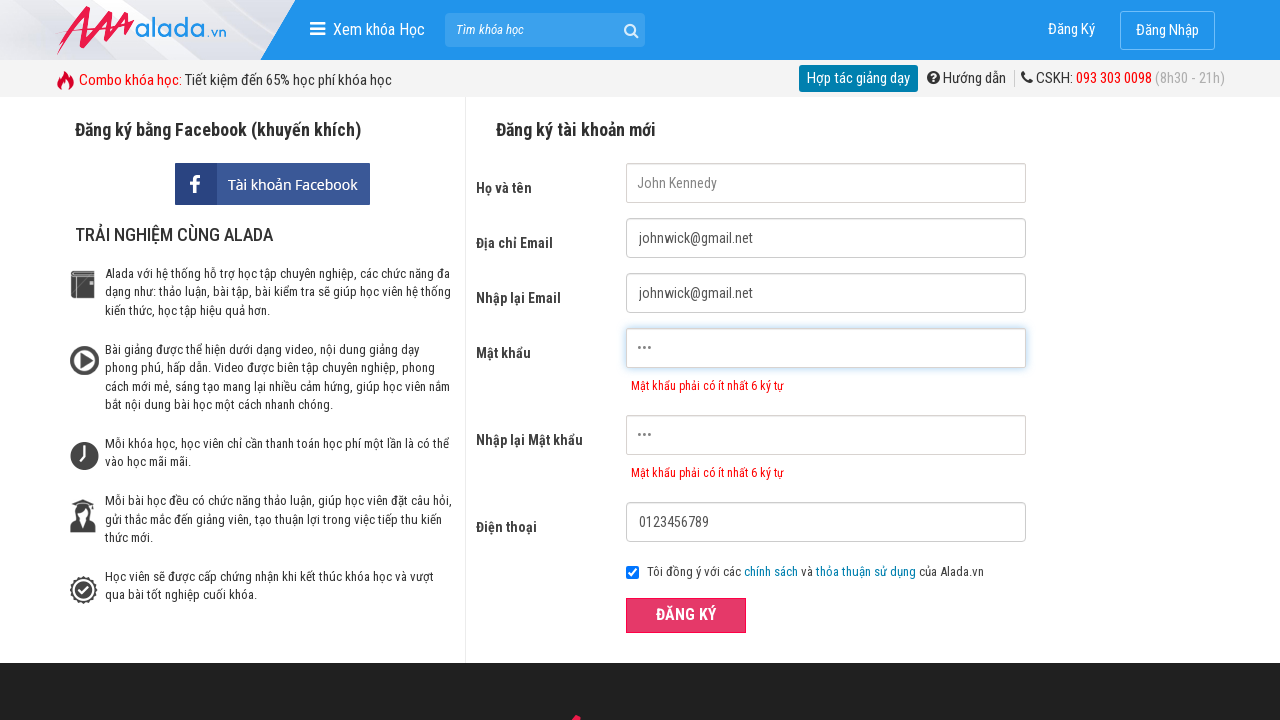

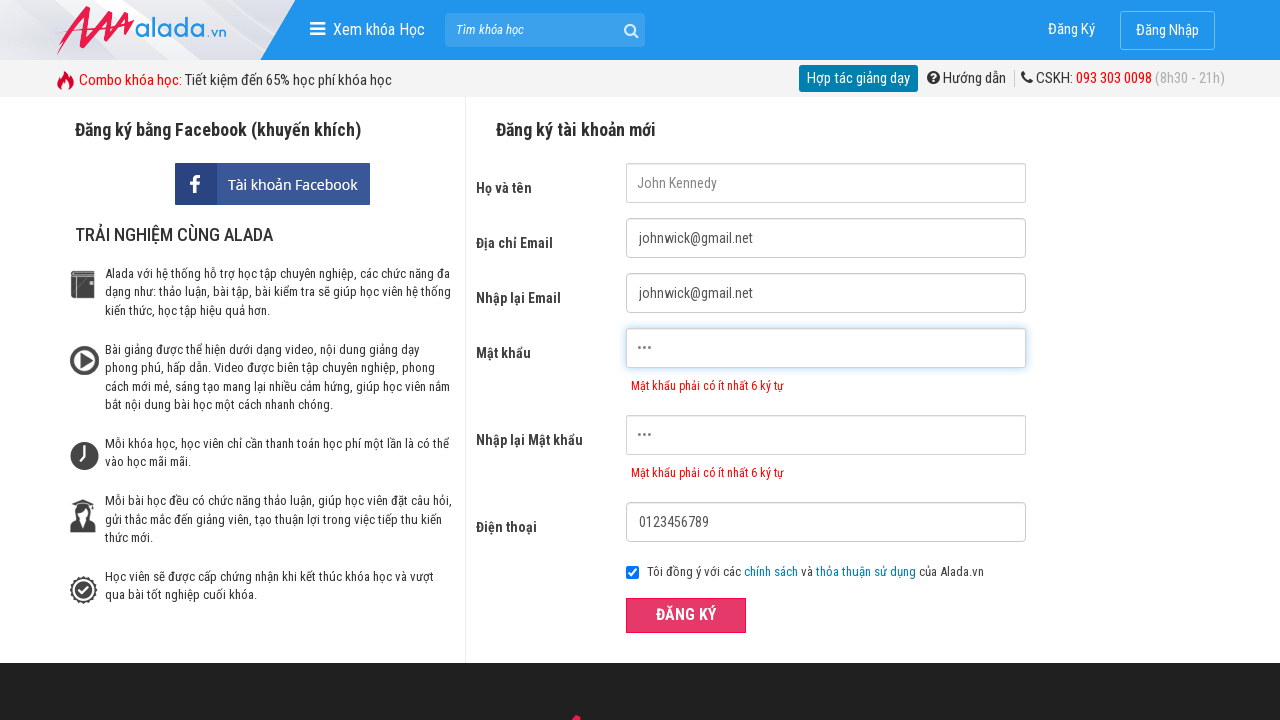